Navigates to the store page, sorts products, selects the 6th product and adds it to cart

Starting URL: http://www.atid.store

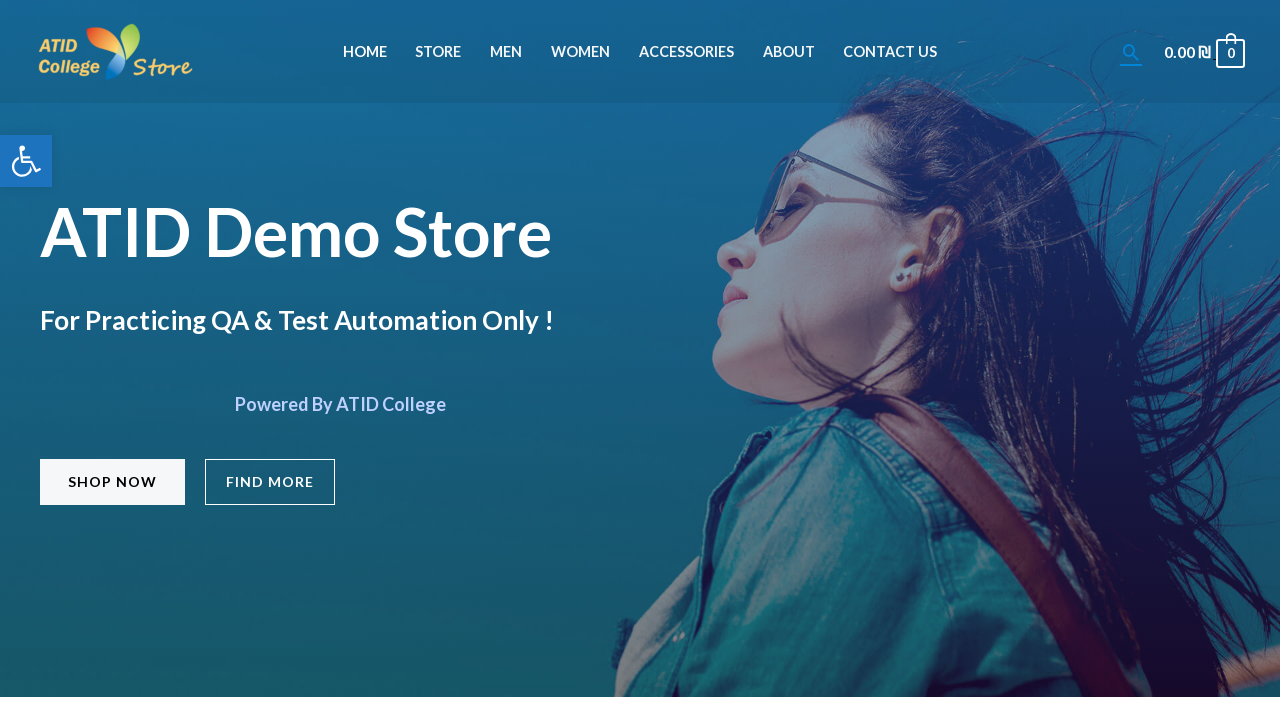

Clicked on store menu item to navigate to store page at (438, 52) on xpath=//li[@id="menu-item-45"]
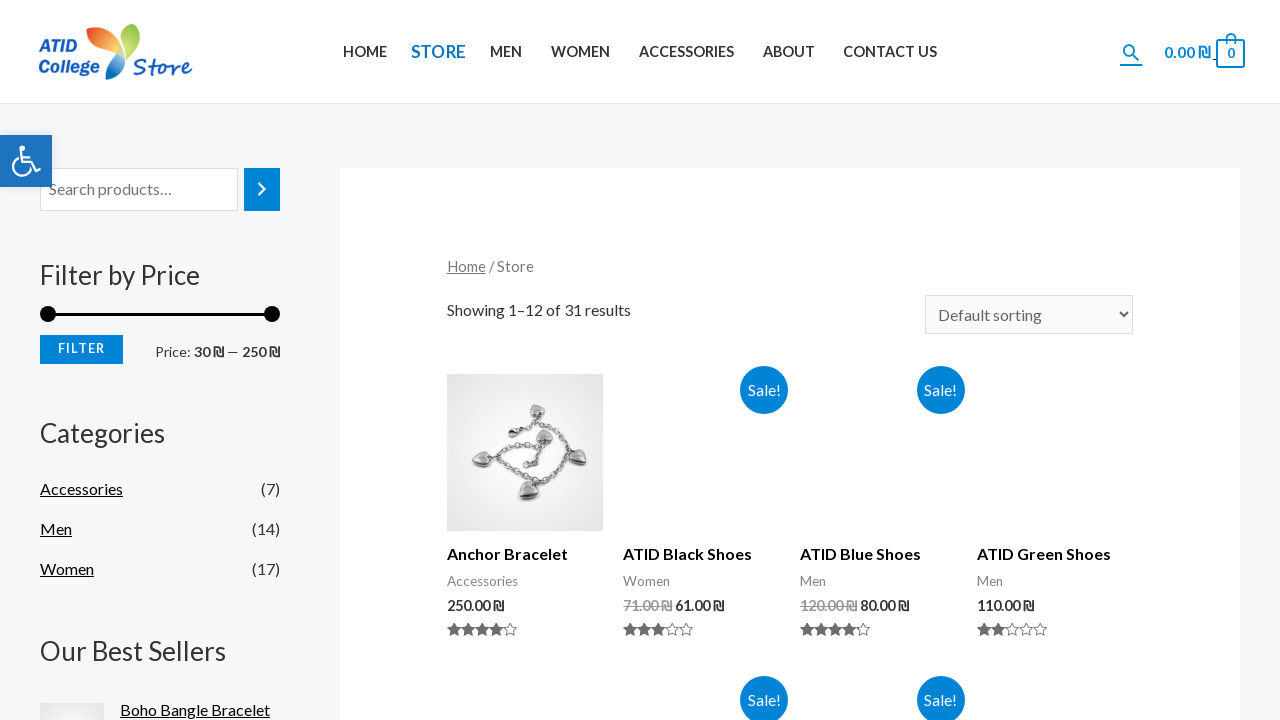

Selected sort option at index 3 to sort products on //main[1]/div[1]/form[1]/select[1]
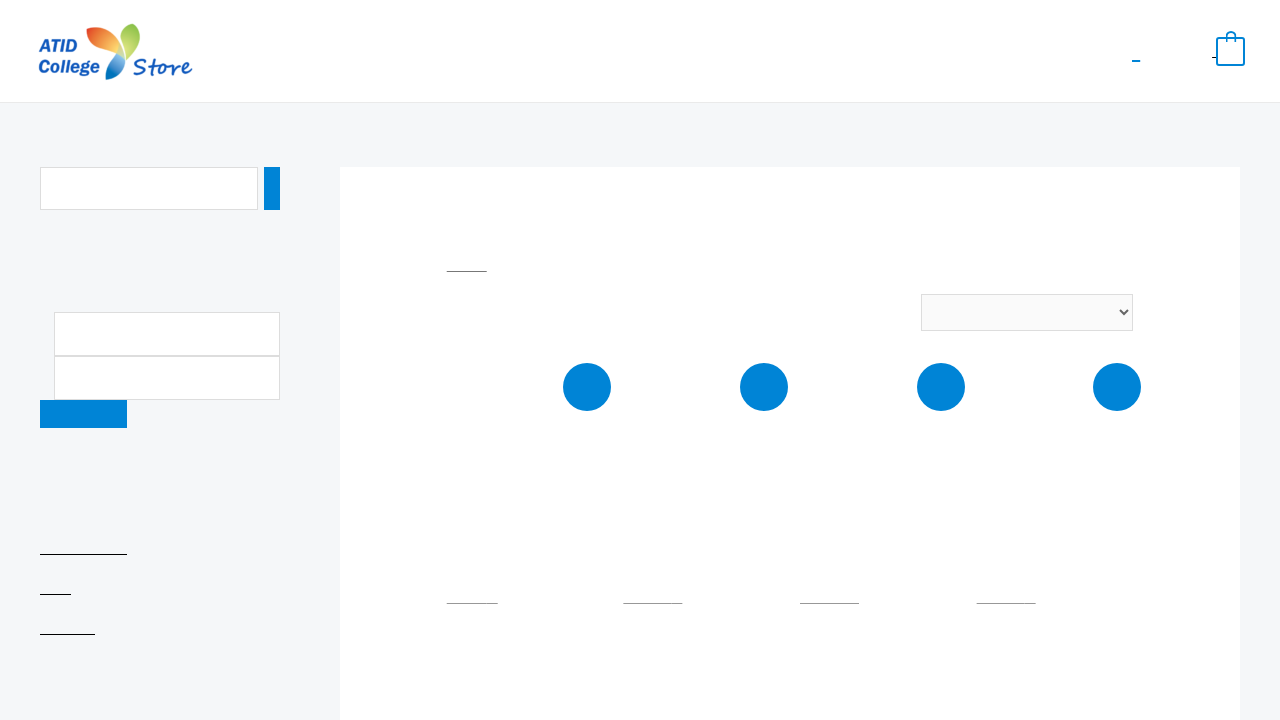

Clicked on the 6th product in the list at (702, 575) on xpath=//main[1]/div[1]/ul[1]/li >> nth=5
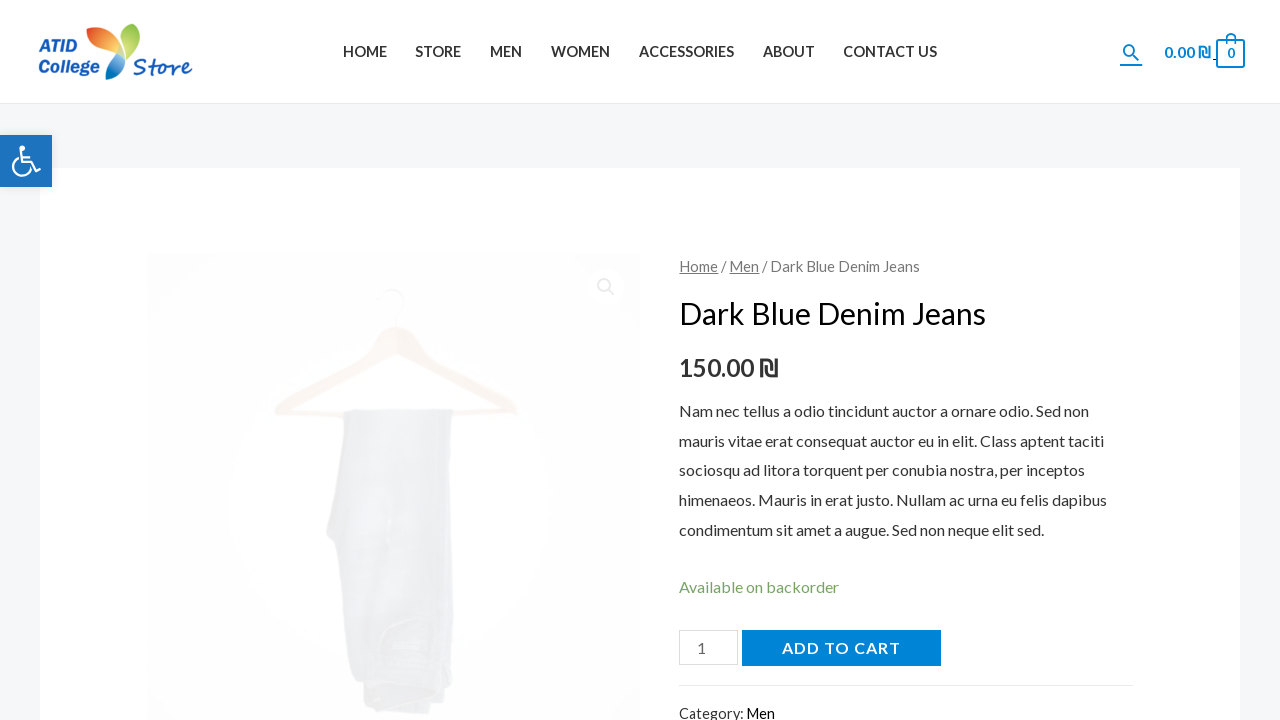

Clicked 'Add to cart' button to add product to cart at (841, 648) on xpath=//button[contains(text(),"Add to cart")]
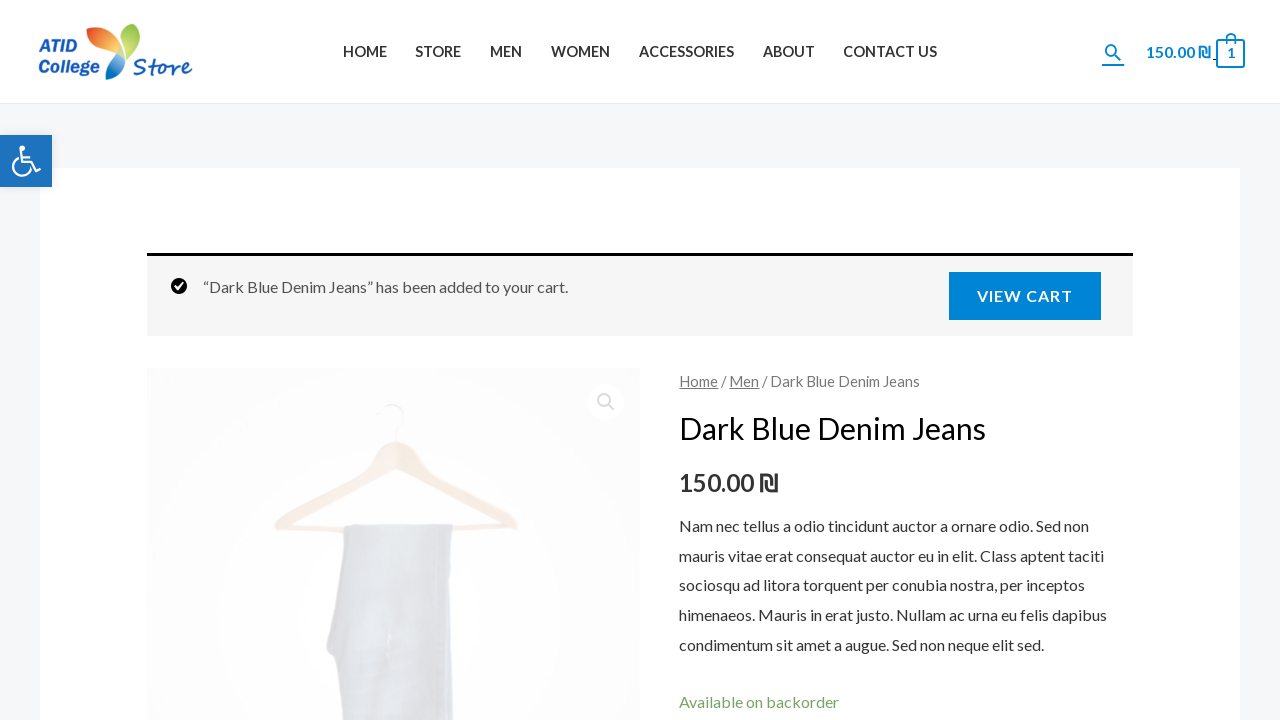

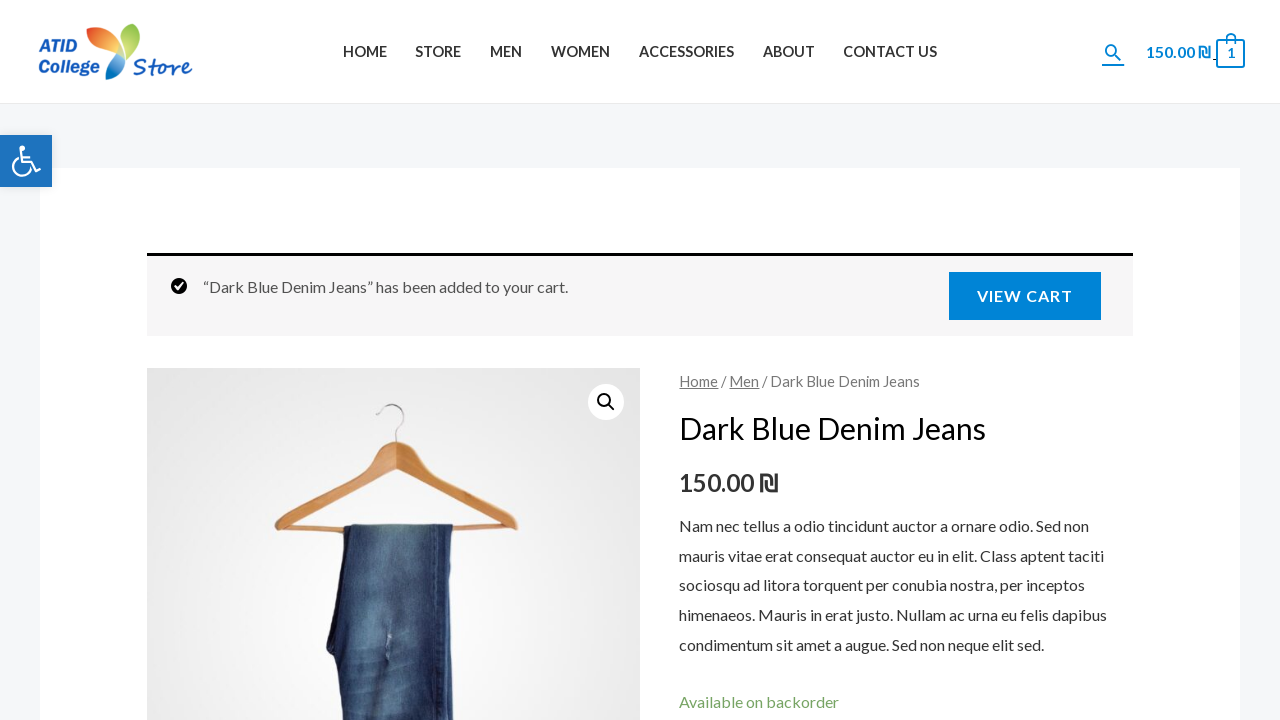